Tests drag and drop functionality by dragging a draggable element and dropping it onto a droppable target element

Starting URL: https://jqueryui.com/resources/demos/droppable/default.html

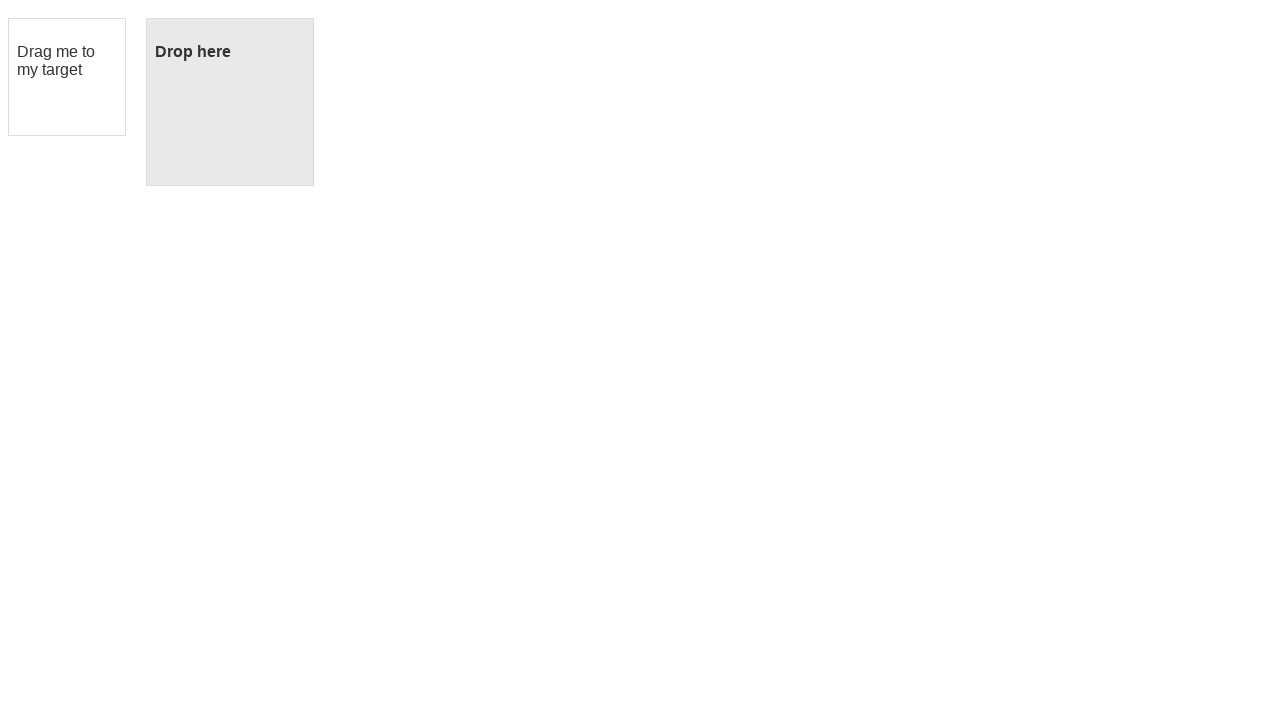

Located the draggable element with id 'draggable'
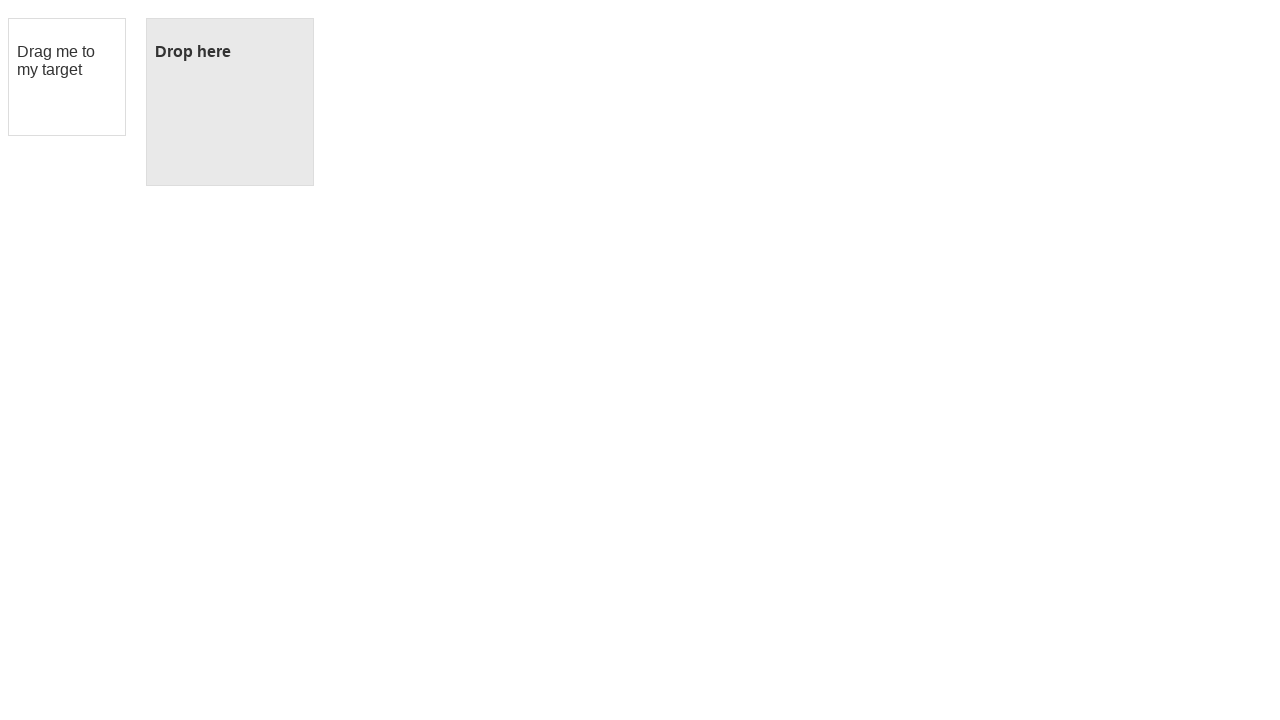

Located the droppable target element with id 'droppable'
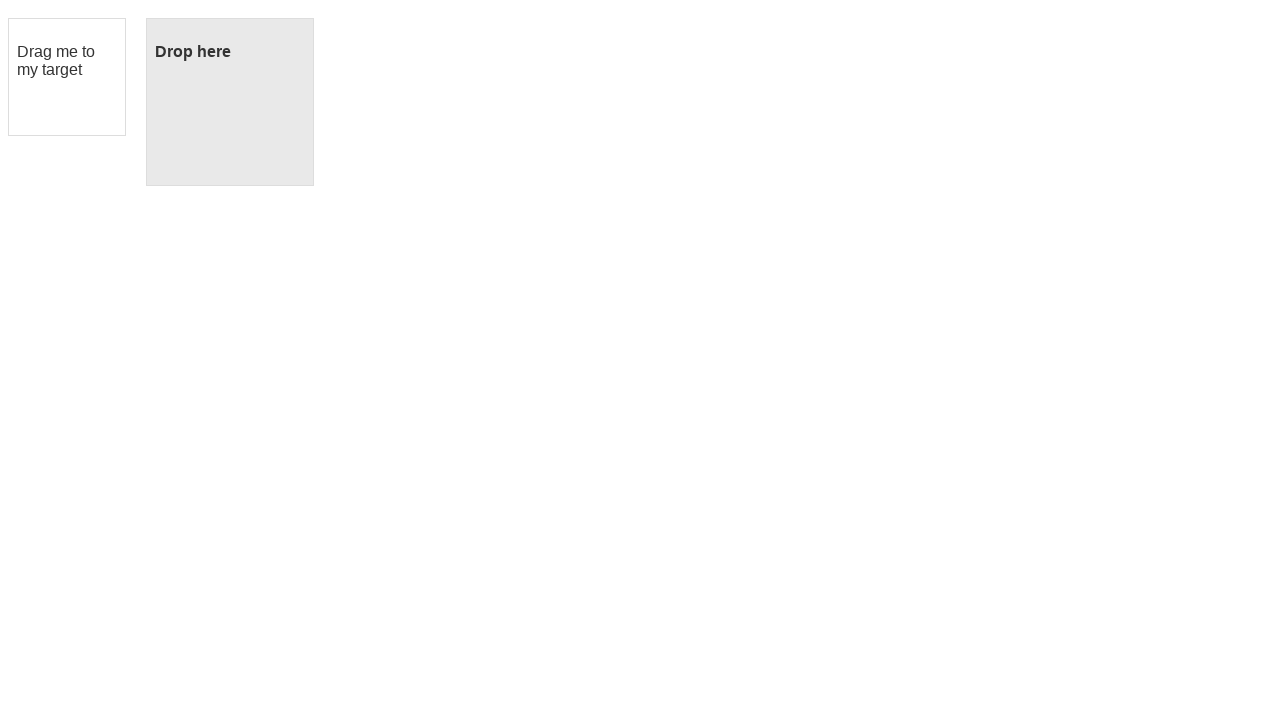

Dragged the draggable element and dropped it onto the droppable target at (230, 102)
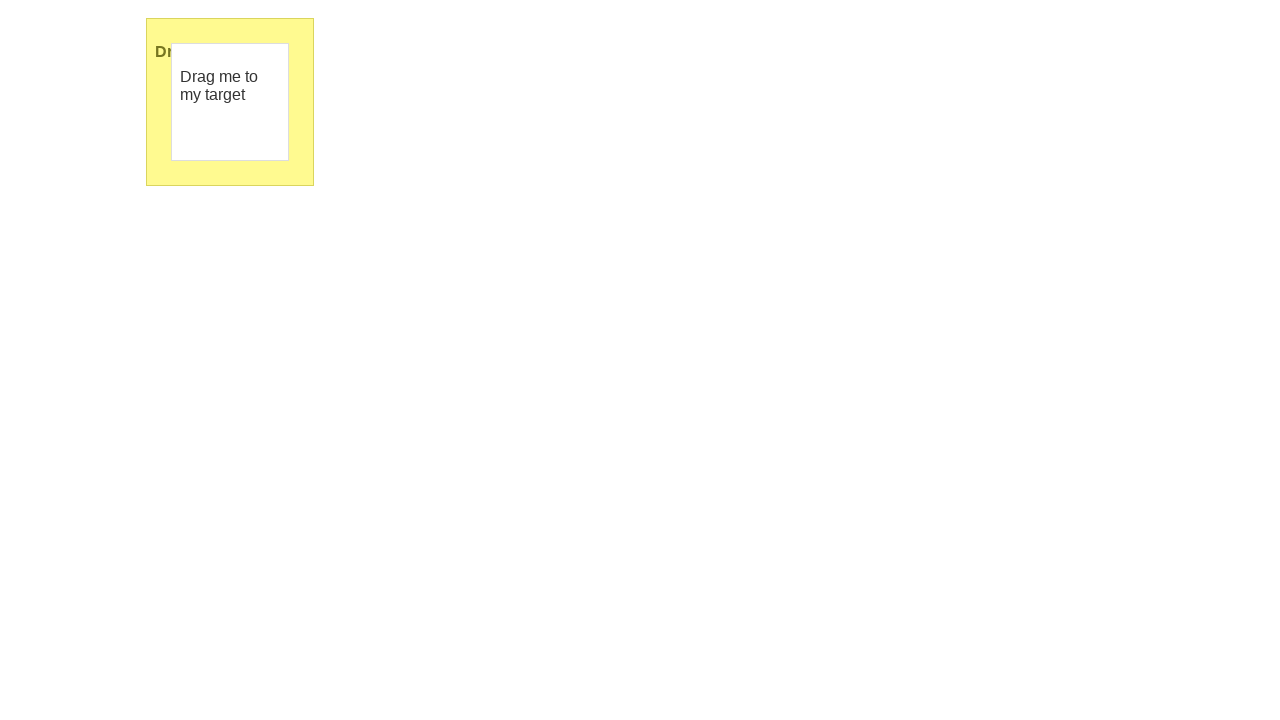

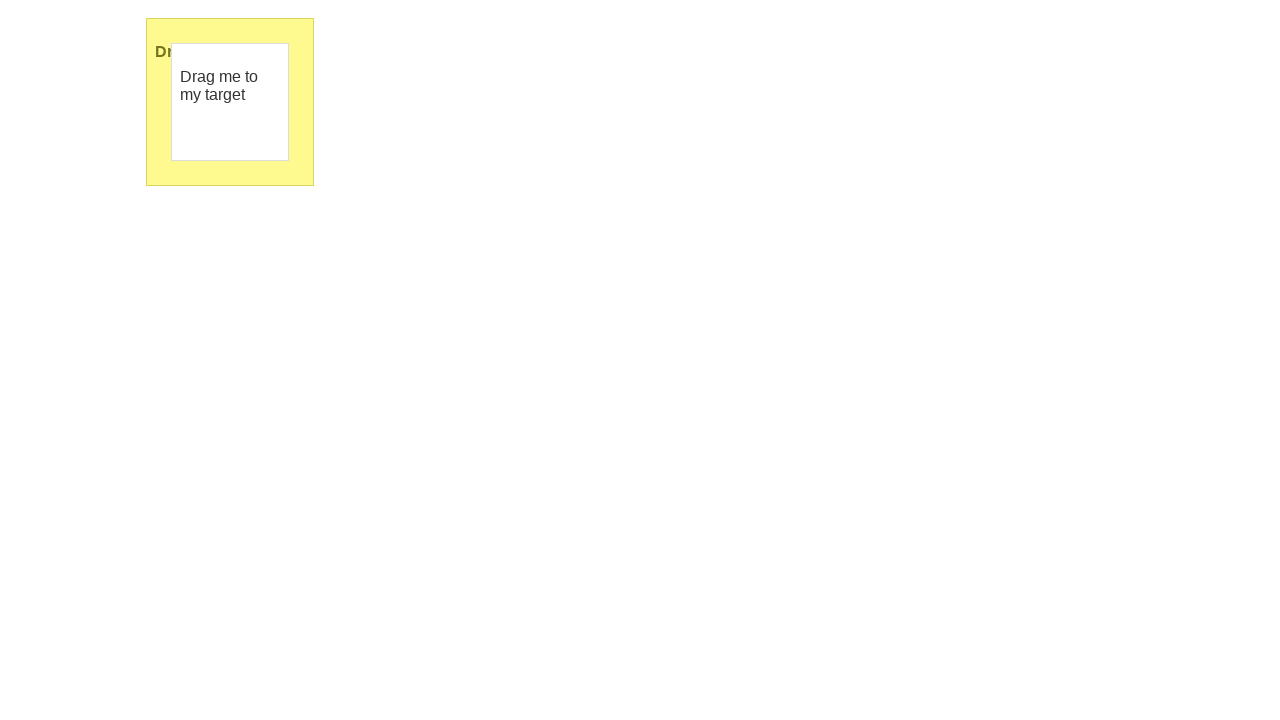